Tests that clicking "More" on the past page still shows 30 items

Starting URL: https://news.ycombinator.com

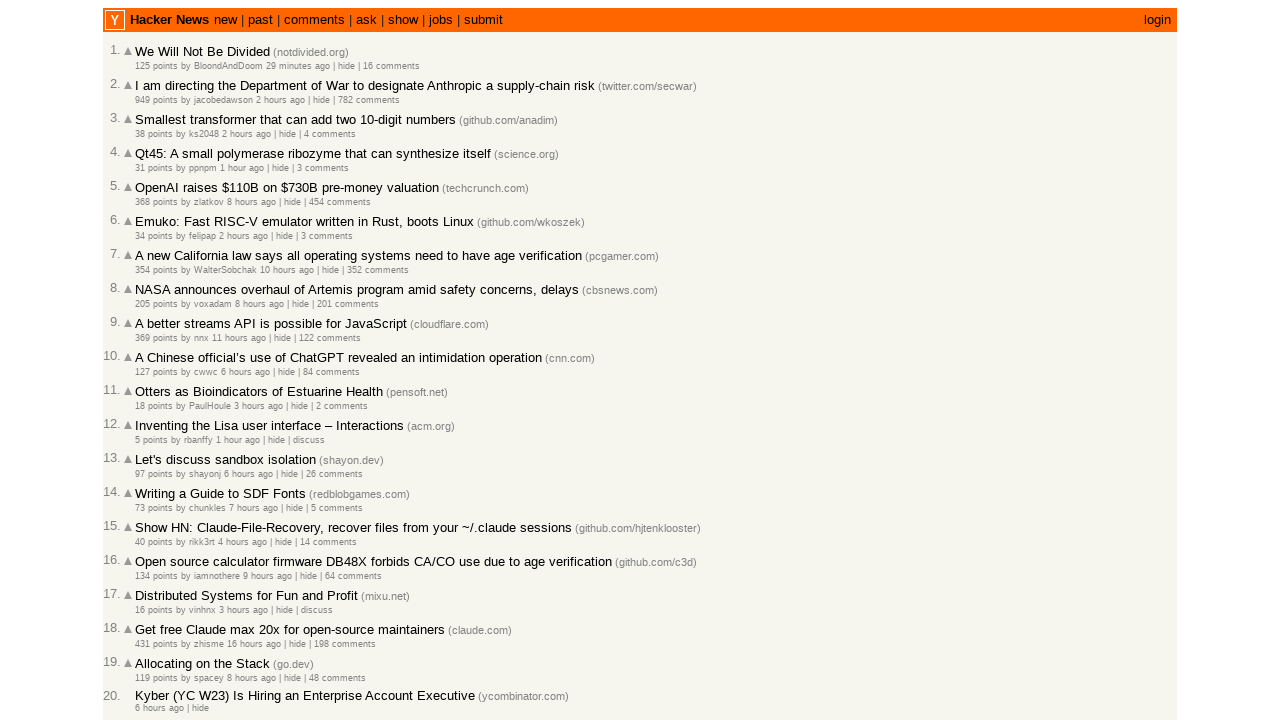

Clicked on the 'past' link in navigation at (260, 20) on a:text('past')
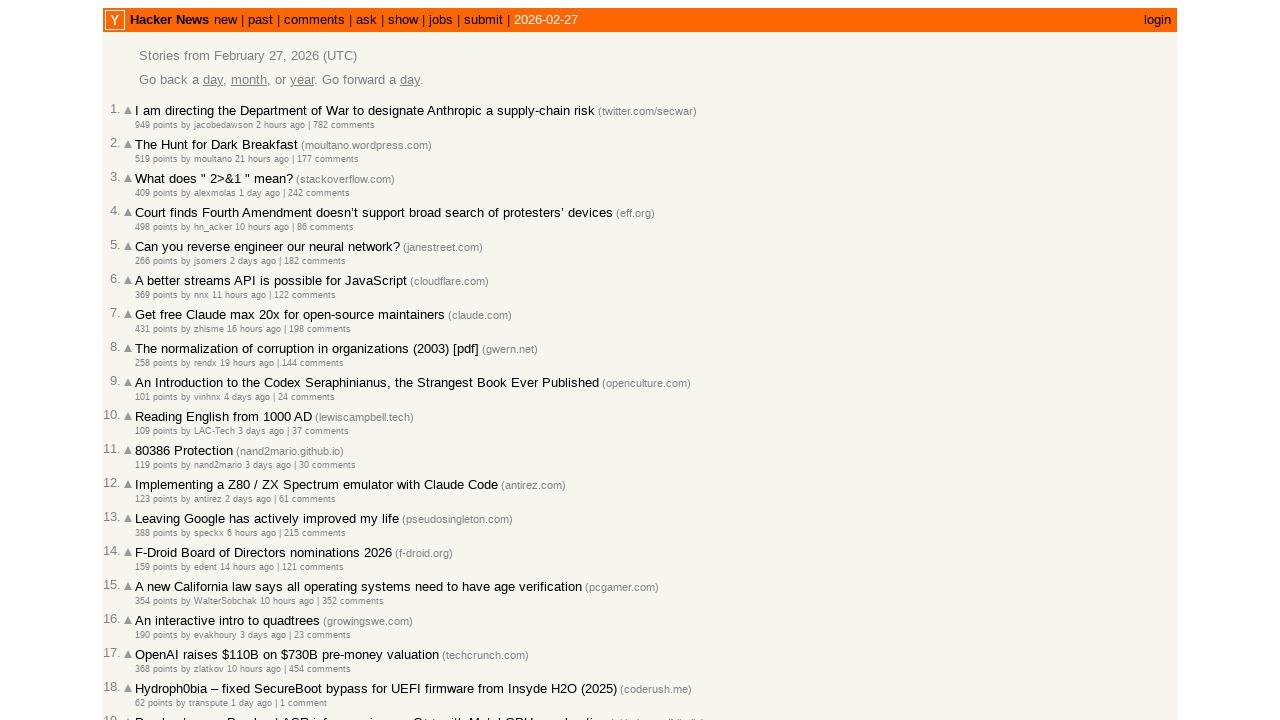

Waited for items to load on past page
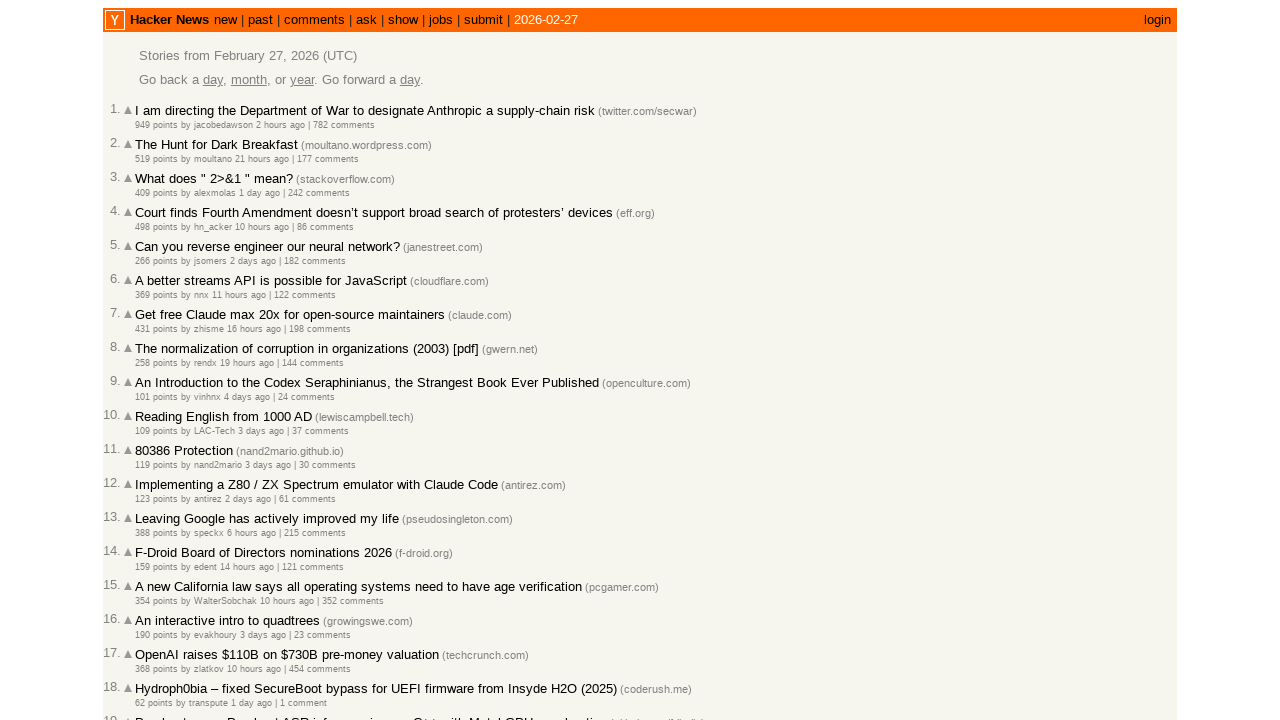

Clicked the 'More' link to load next page at (149, 616) on a.morelink
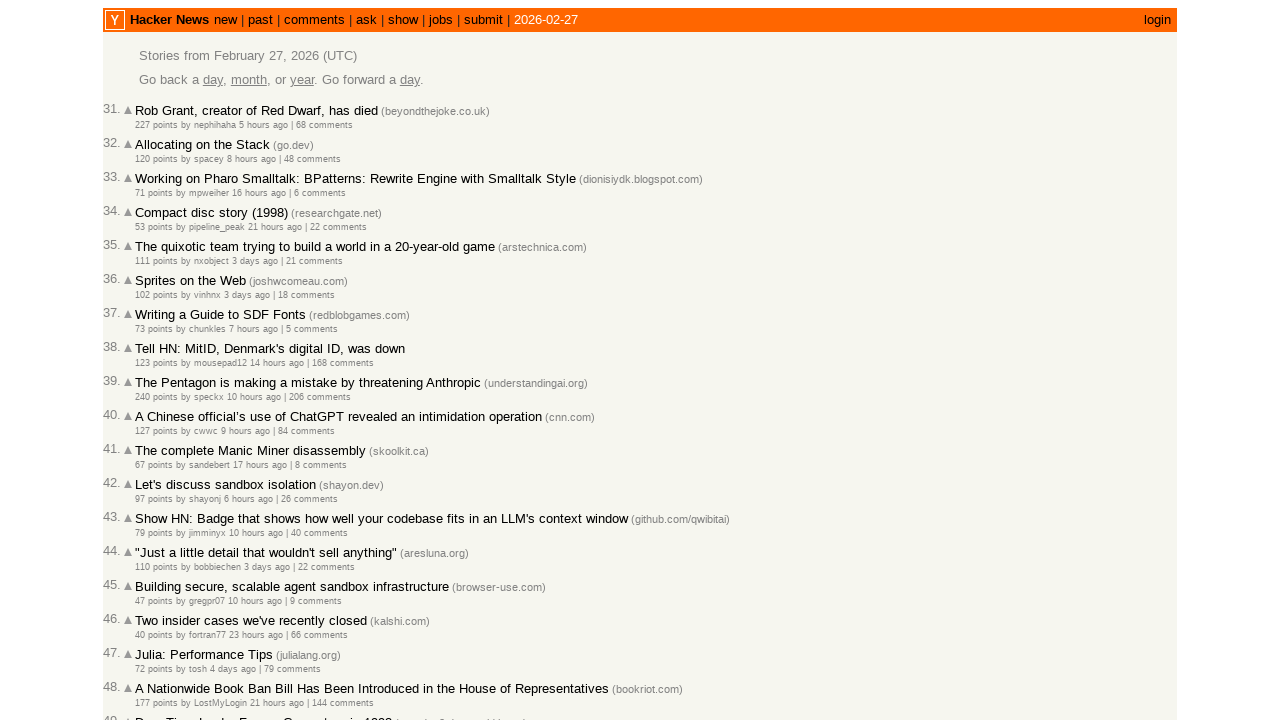

Waited for new items to load after clicking More
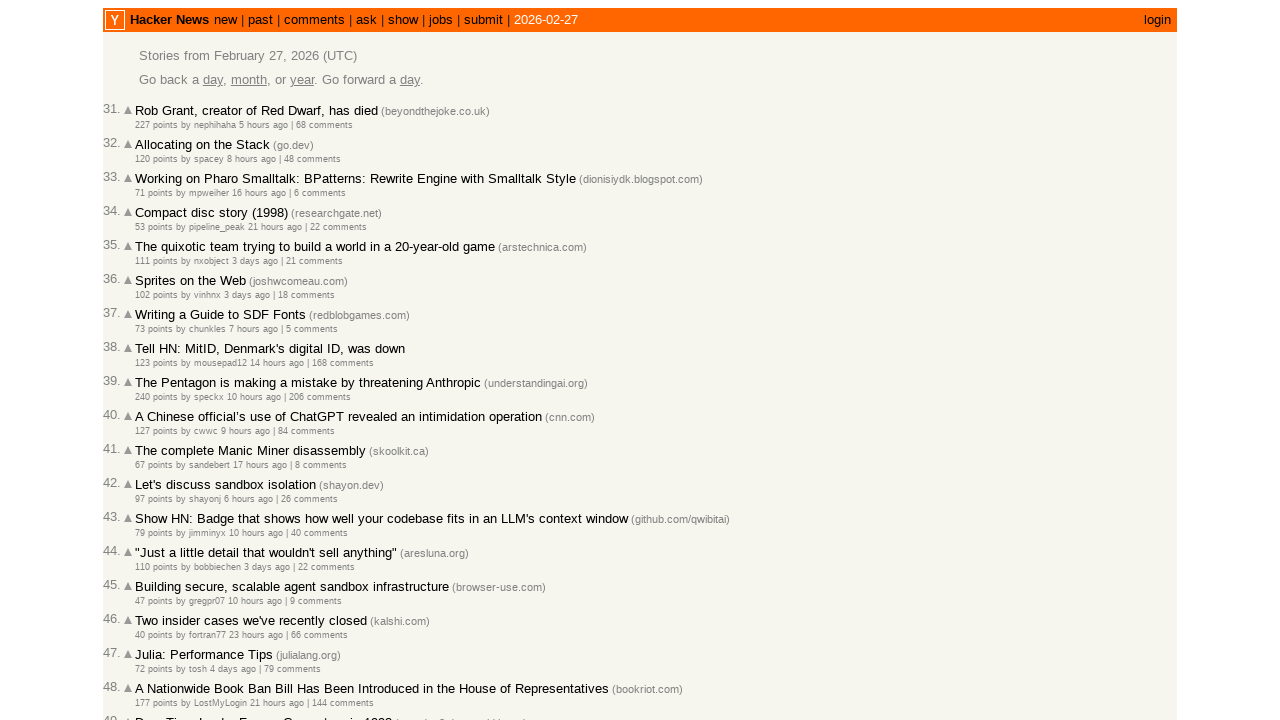

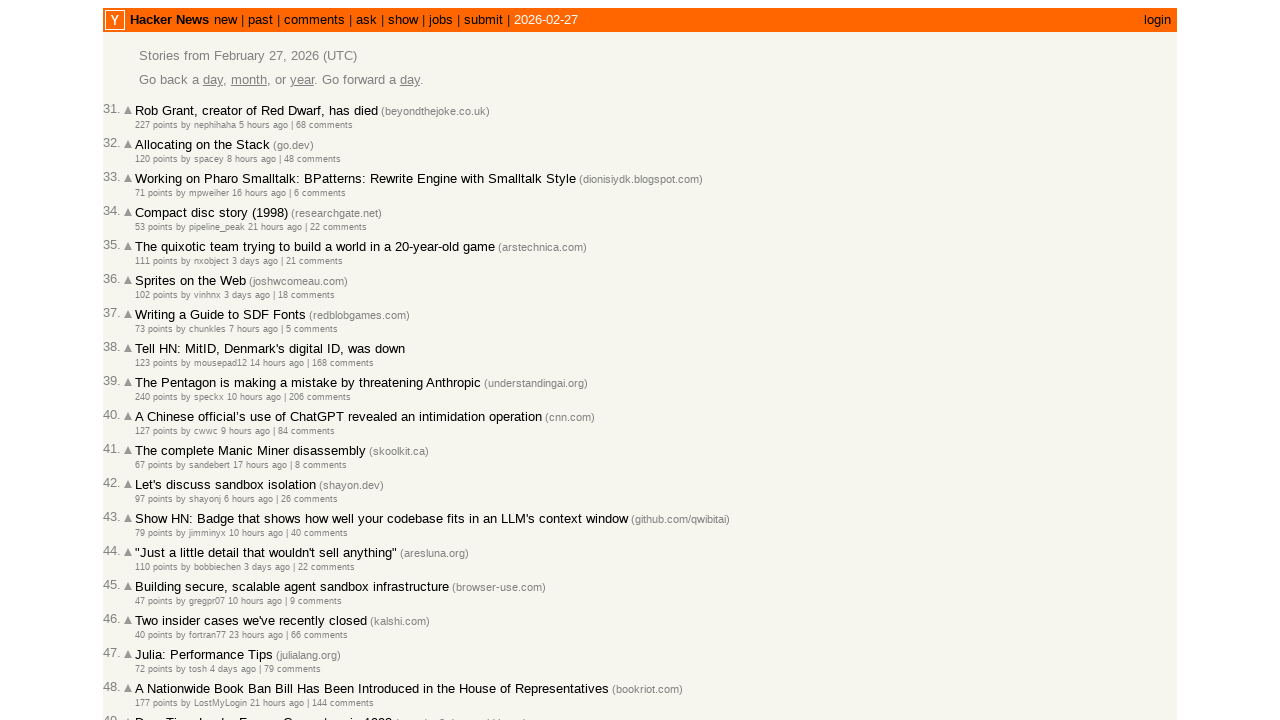